Tests login form validation by entering username only, clearing password field, and verifying "Password is required" error message appears

Starting URL: https://www.saucedemo.com/

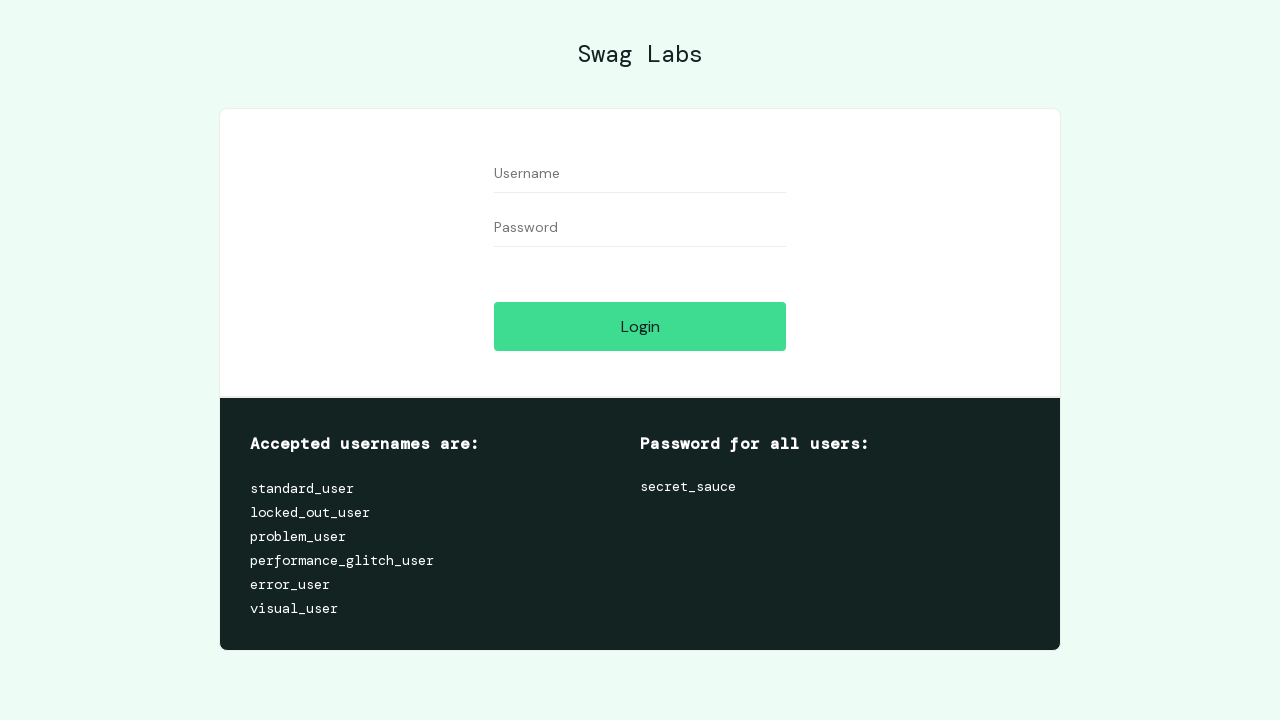

Filled username field with 'standard_user' on //input[@id='user-name']
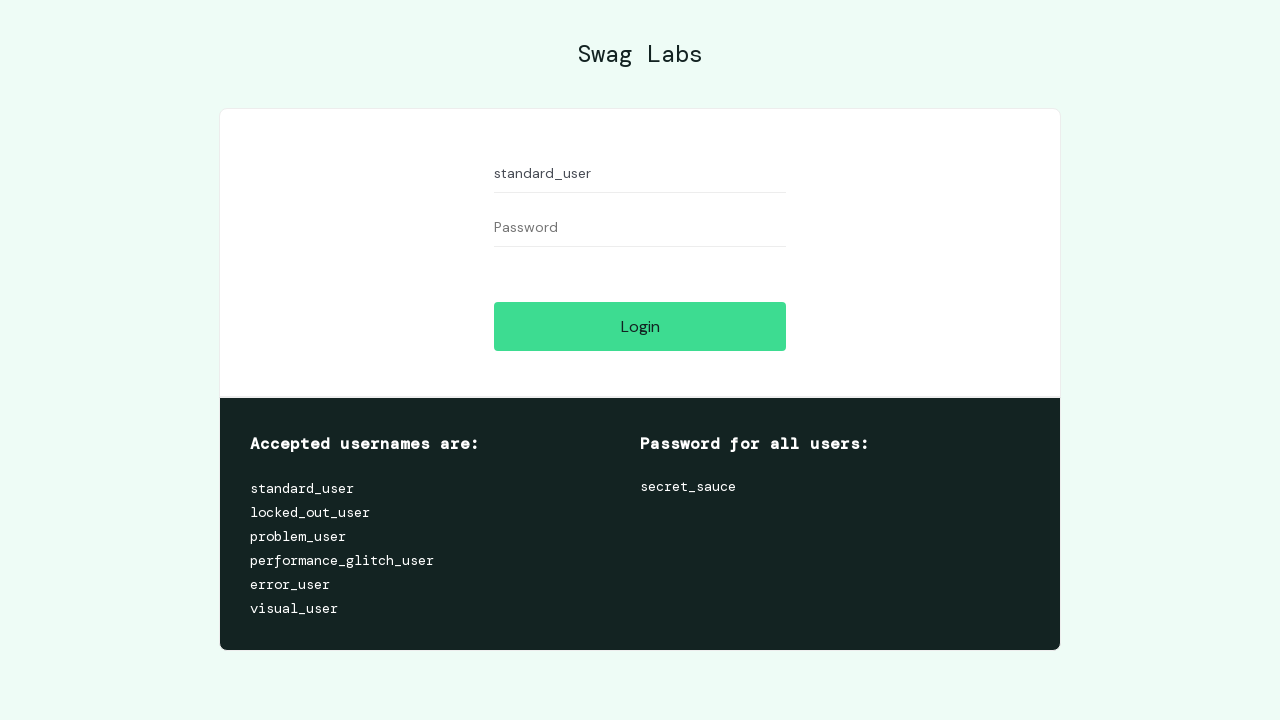

Filled password field with 'somepassword' on //input[@id='password']
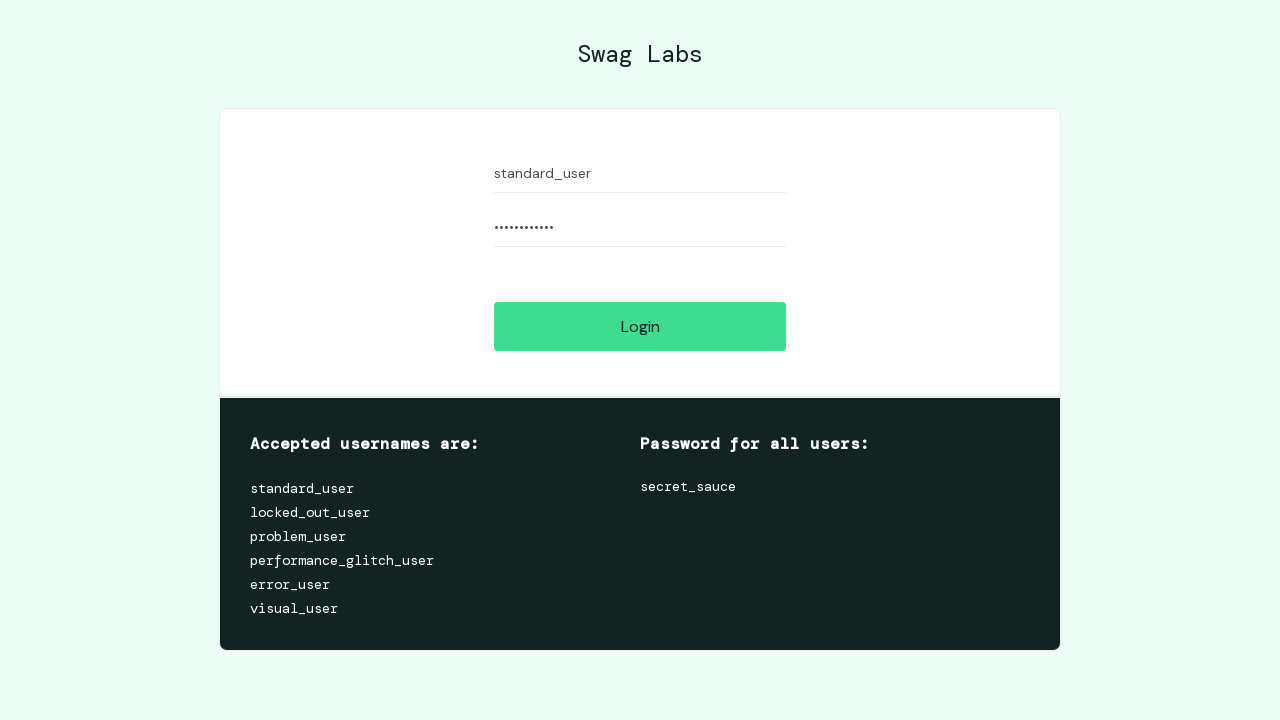

Cleared password field on //input[@id='password']
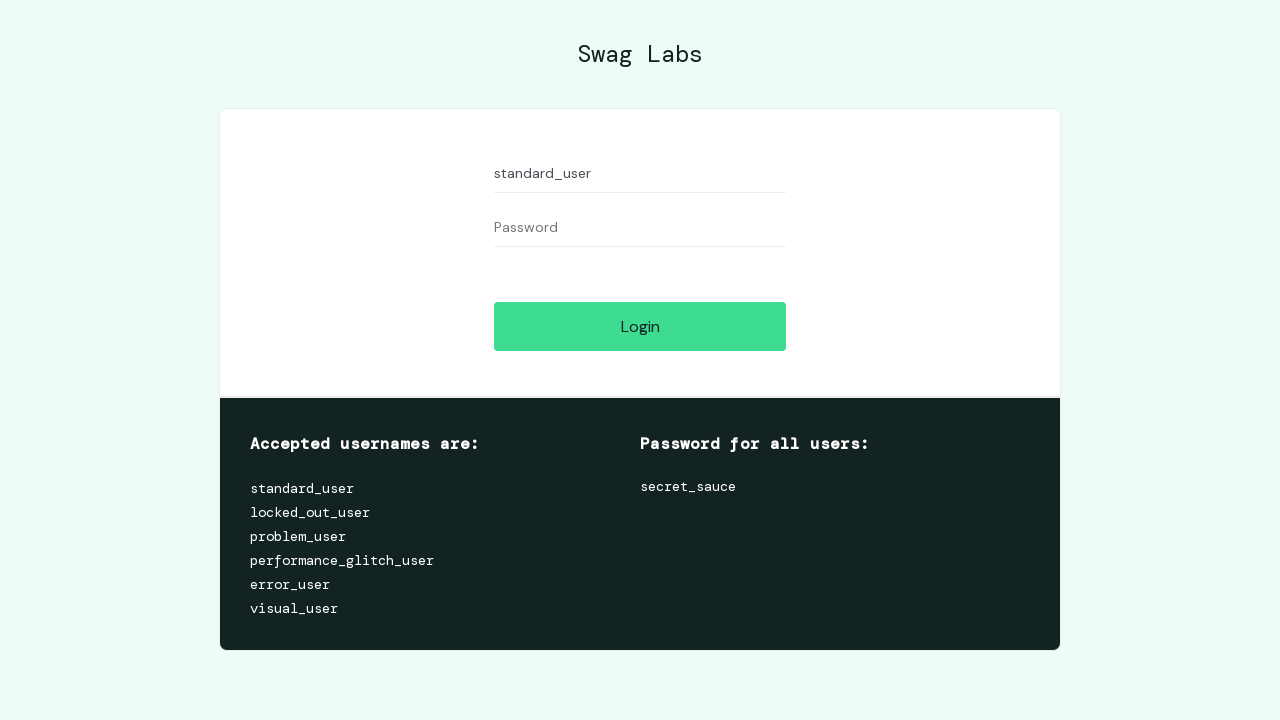

Clicked login button at (640, 326) on xpath=//input[@id='login-button']
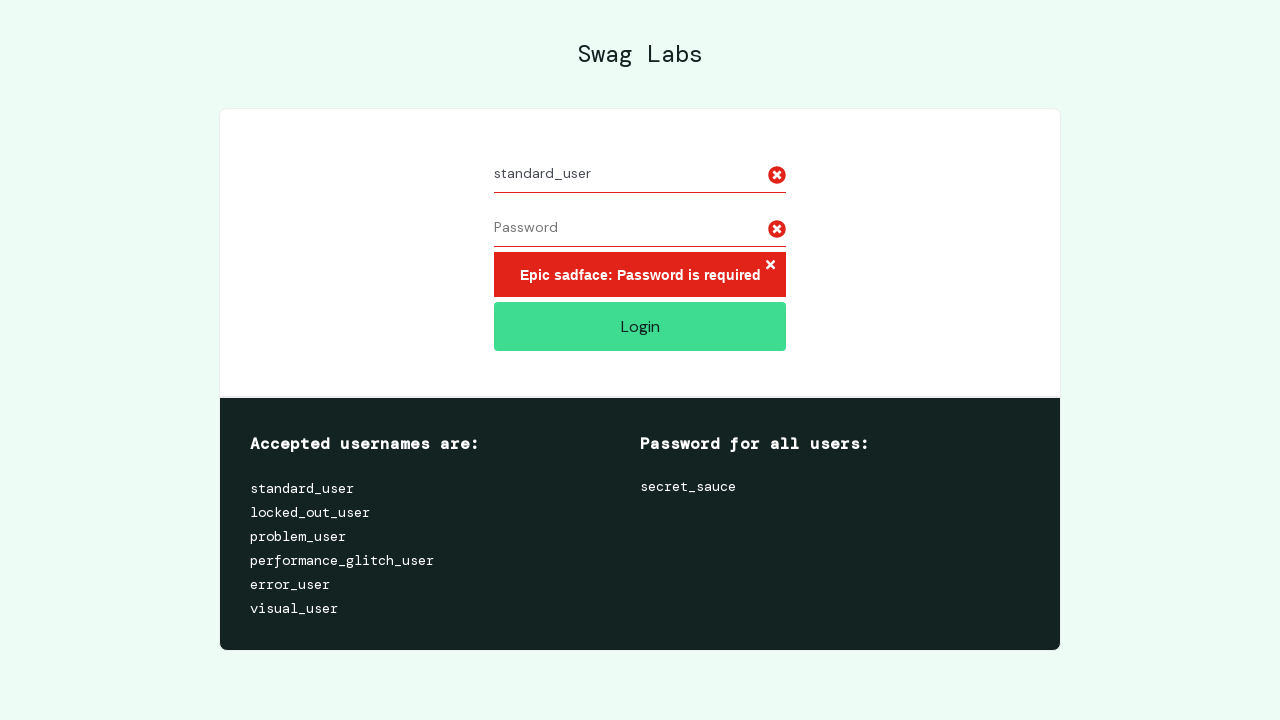

Error message element appeared
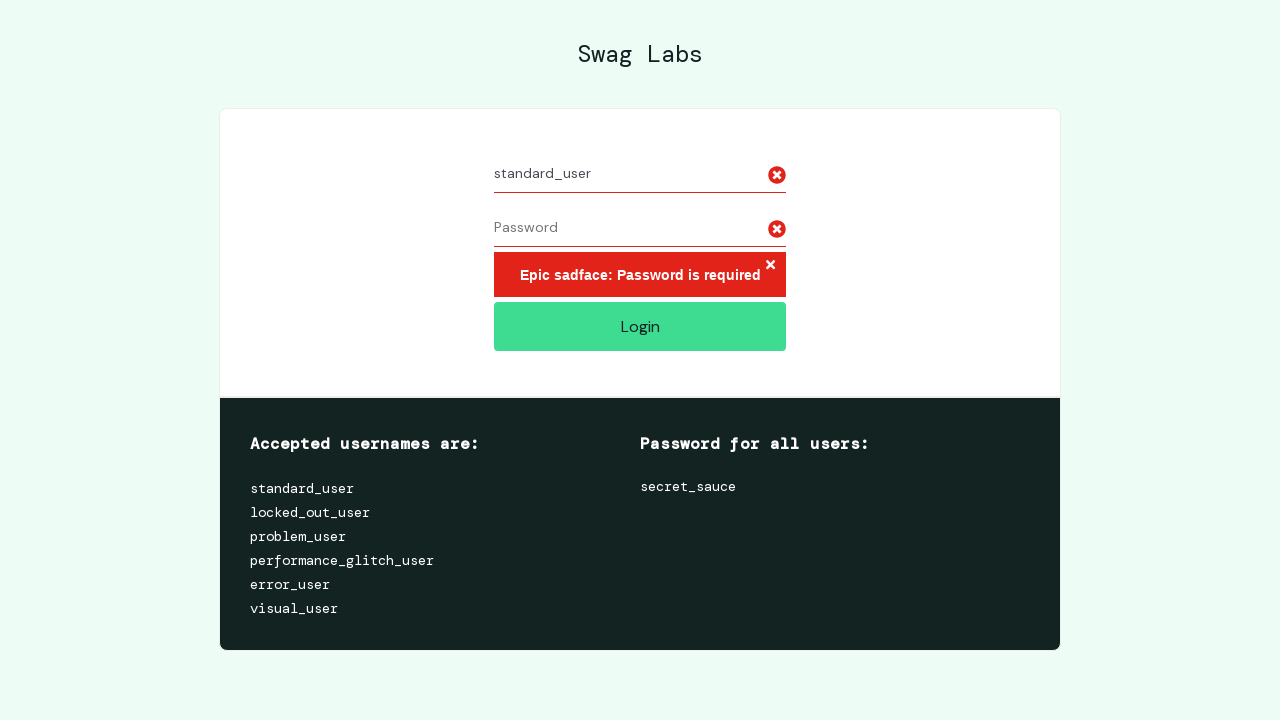

Retrieved error message text content
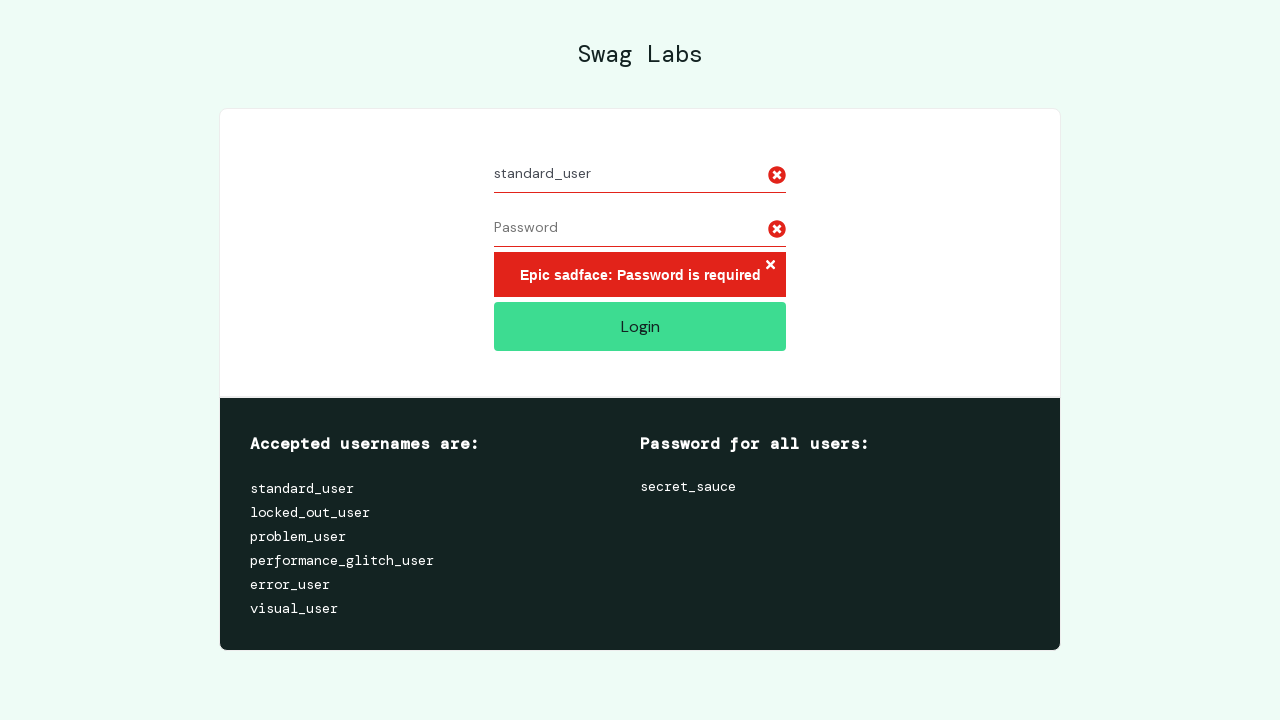

Verified 'Password is required' error message is displayed
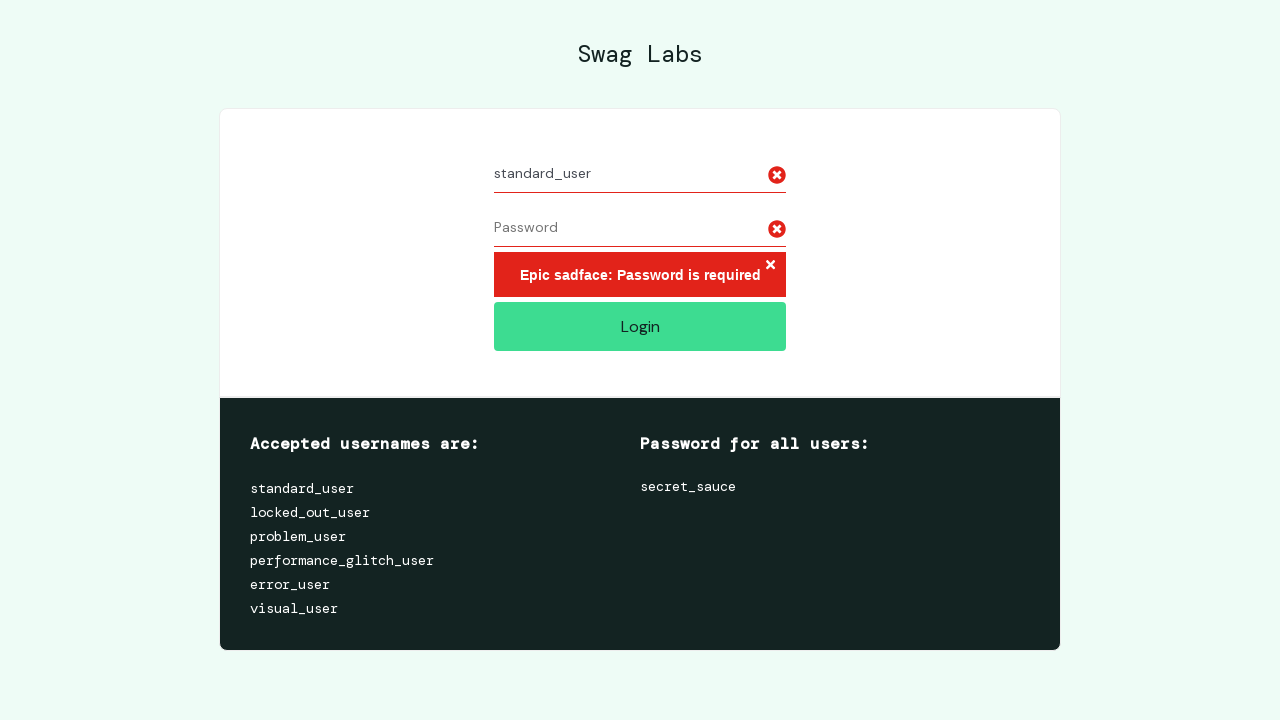

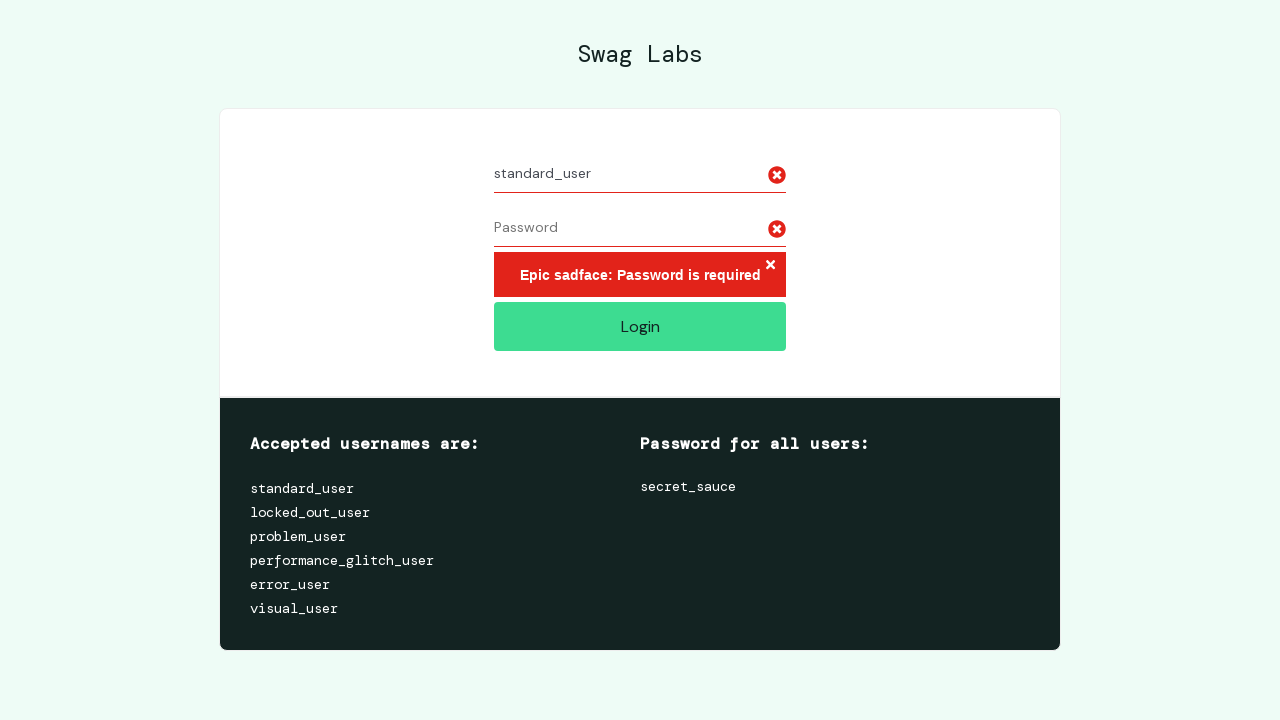